Tests a signup/contact form by filling in first name, last name, and email fields, then submitting the form

Starting URL: https://secure-retreat-92358.herokuapp.com/

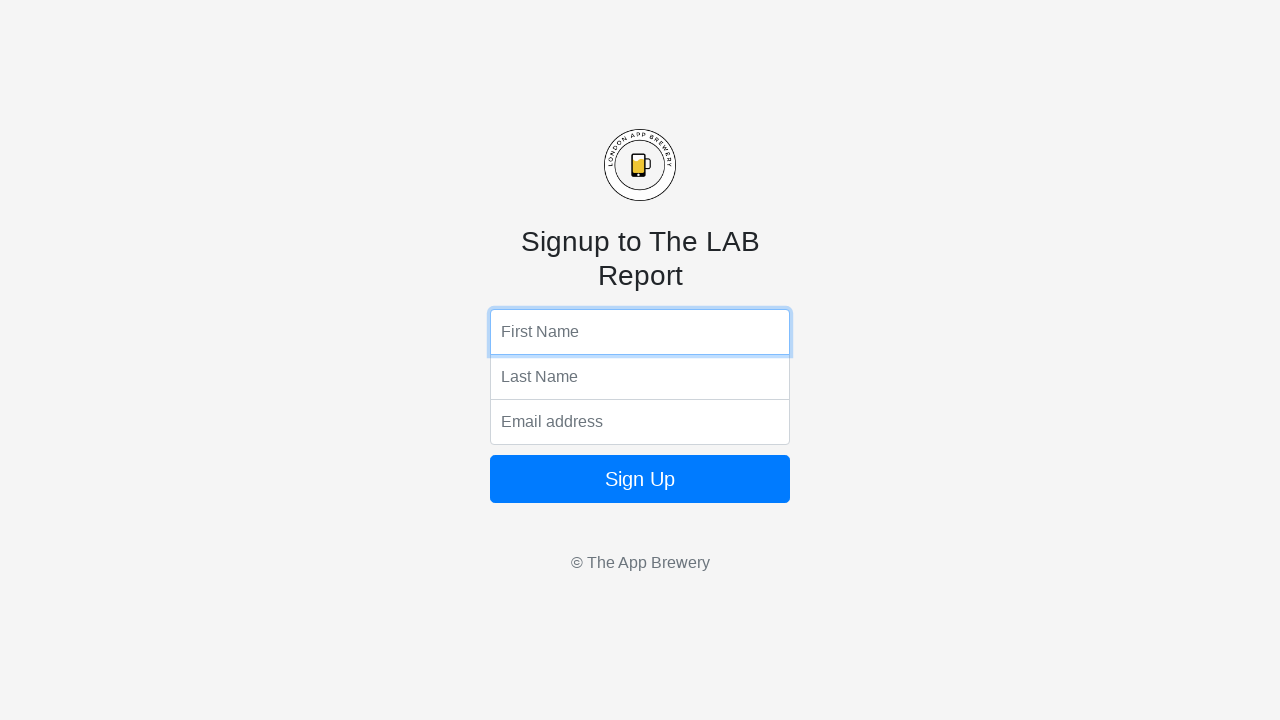

Filled first name field with 'Jennifer' on input[name='fName']
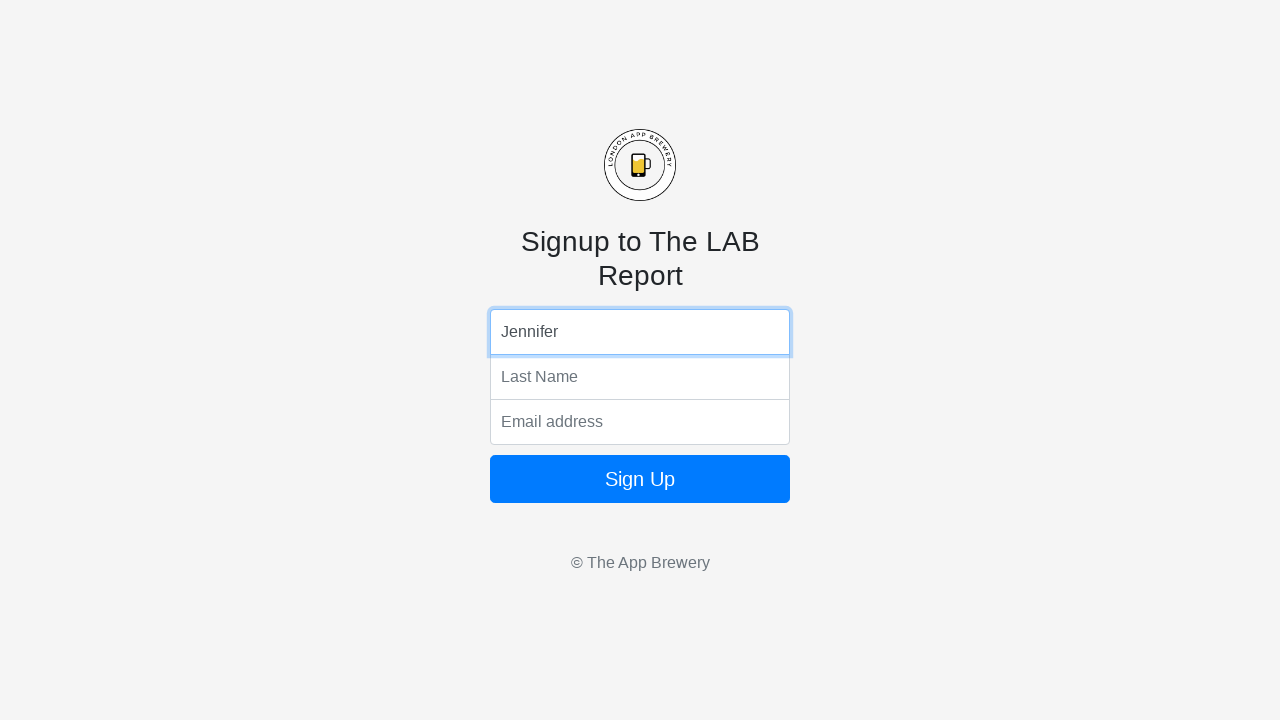

Filled last name field with 'Martinez' on input[name='lName']
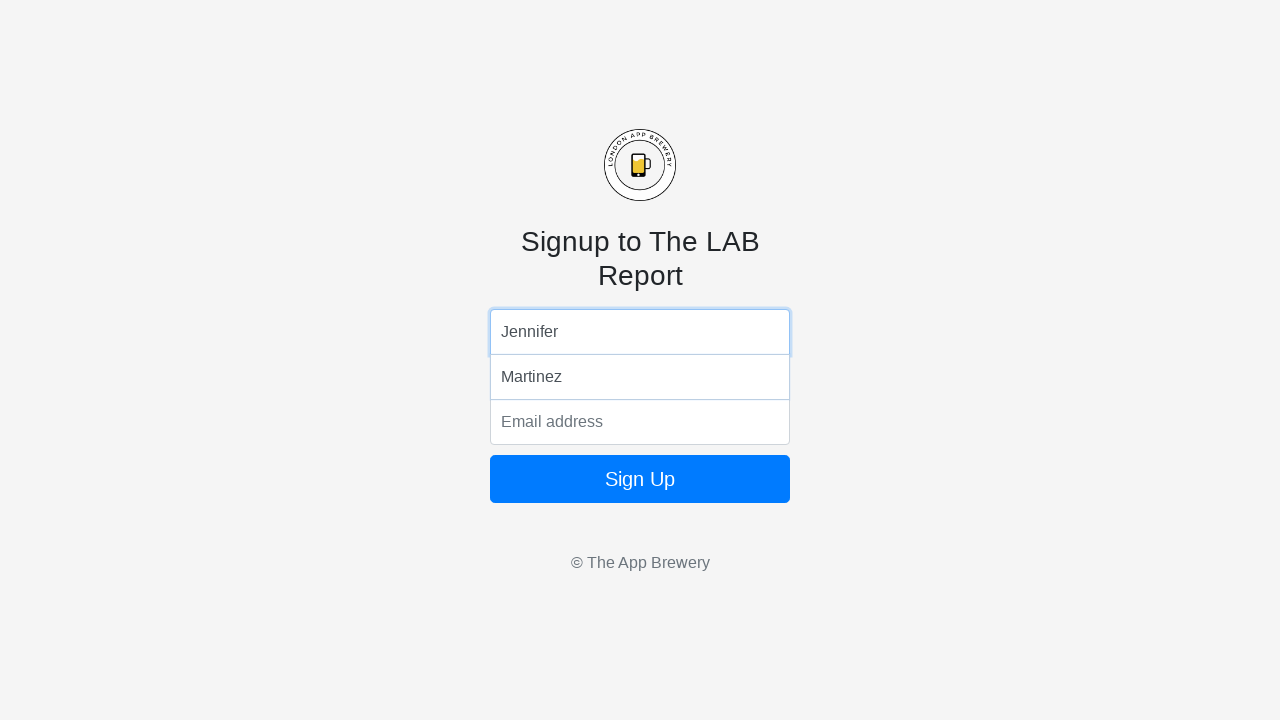

Filled email field with 'jennifer.martinez@example.com' on input[name='email']
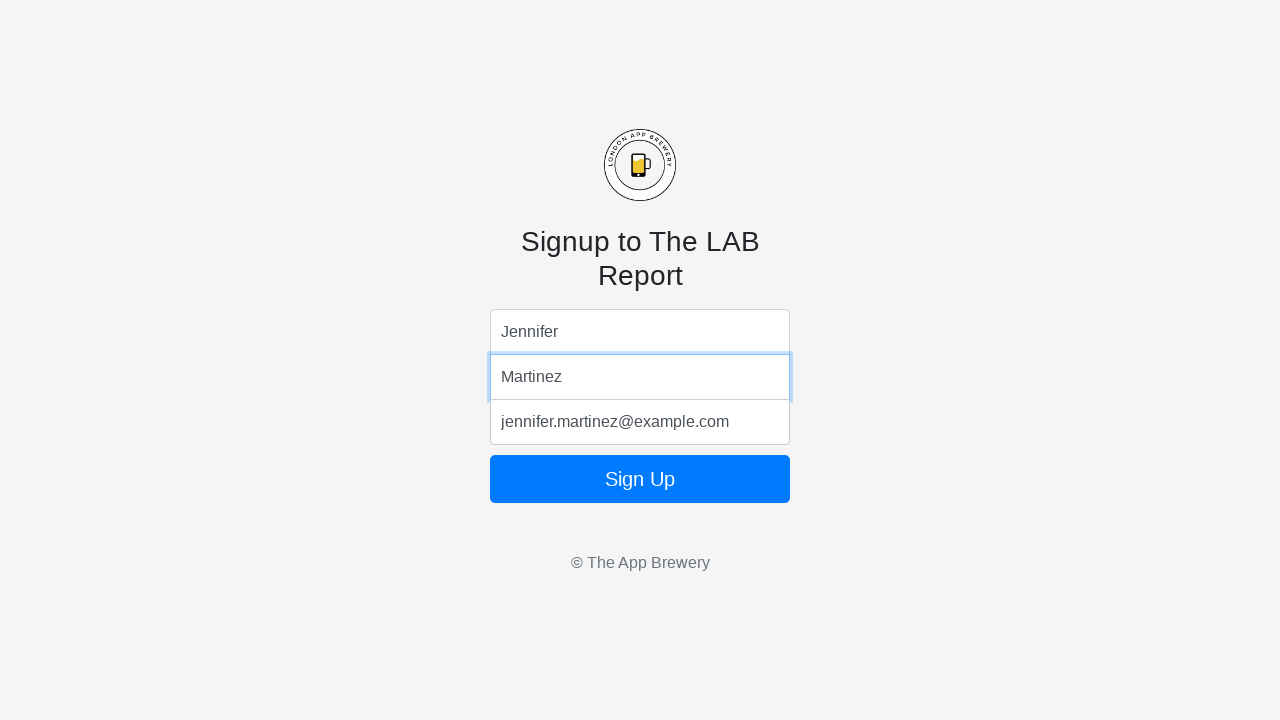

Submitted form by pressing Enter on email field on input[name='email']
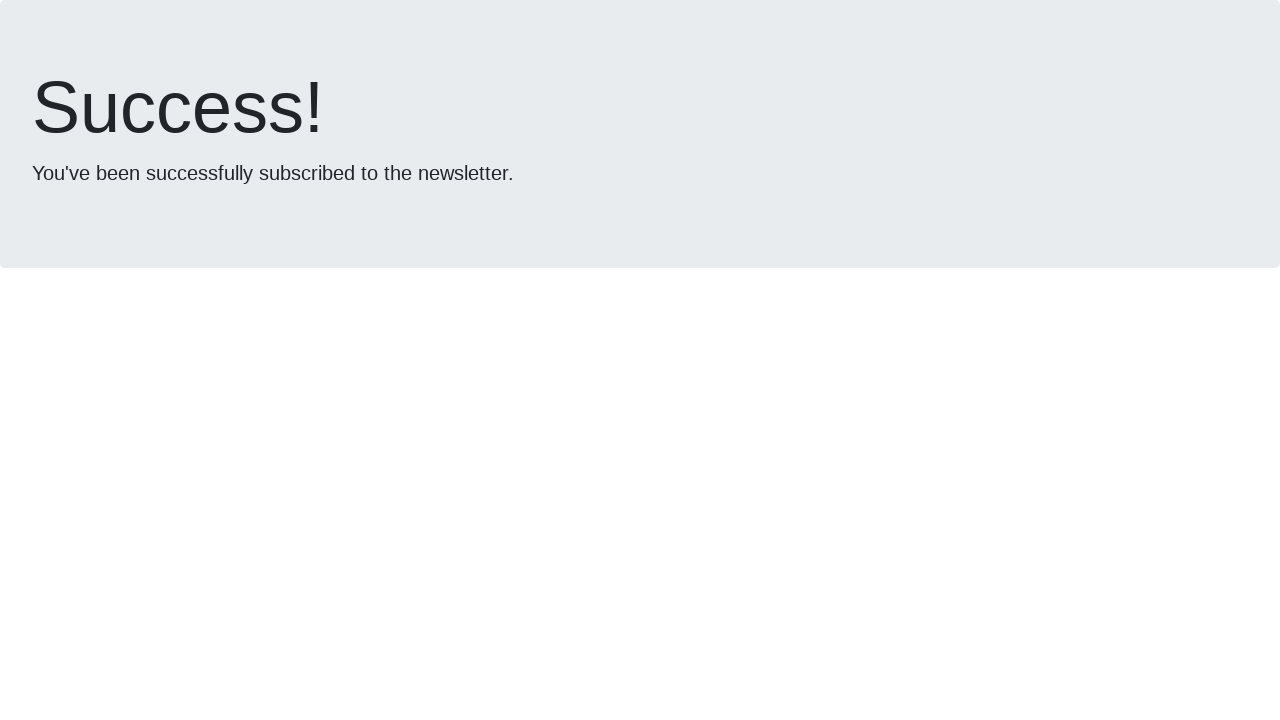

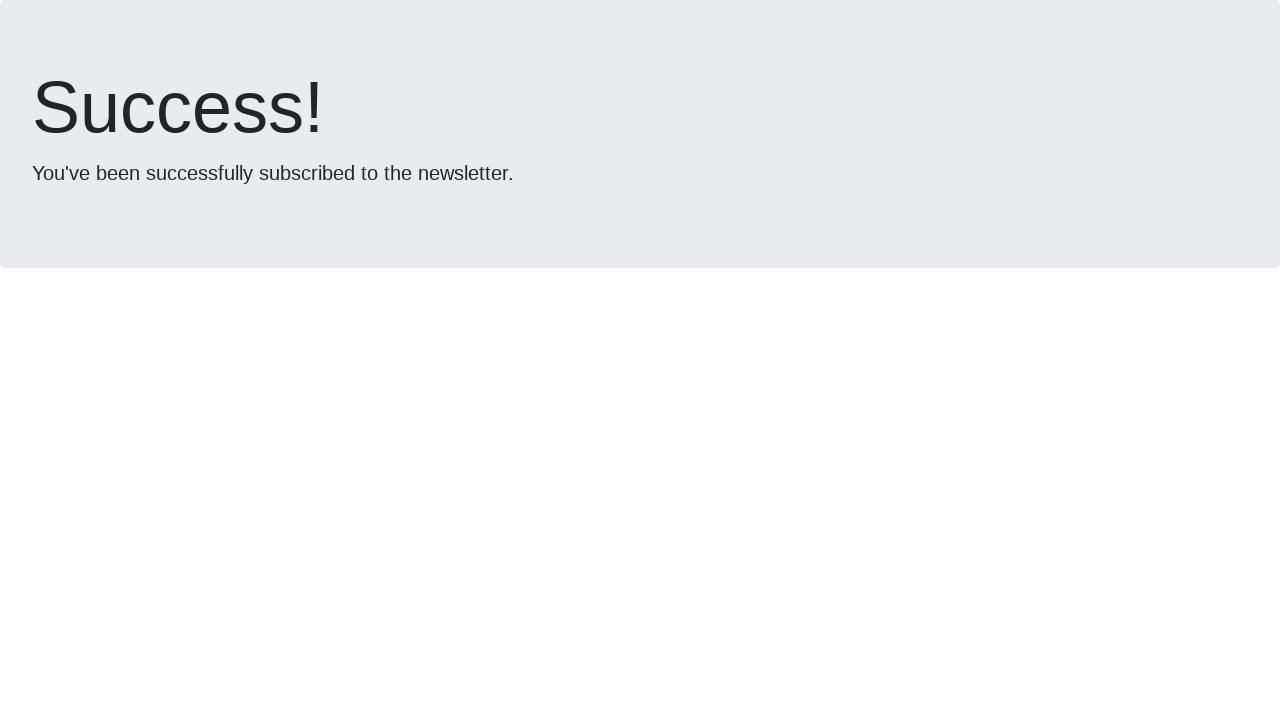